Tests browser back button navigation between filter views

Starting URL: https://demo.playwright.dev/todomvc

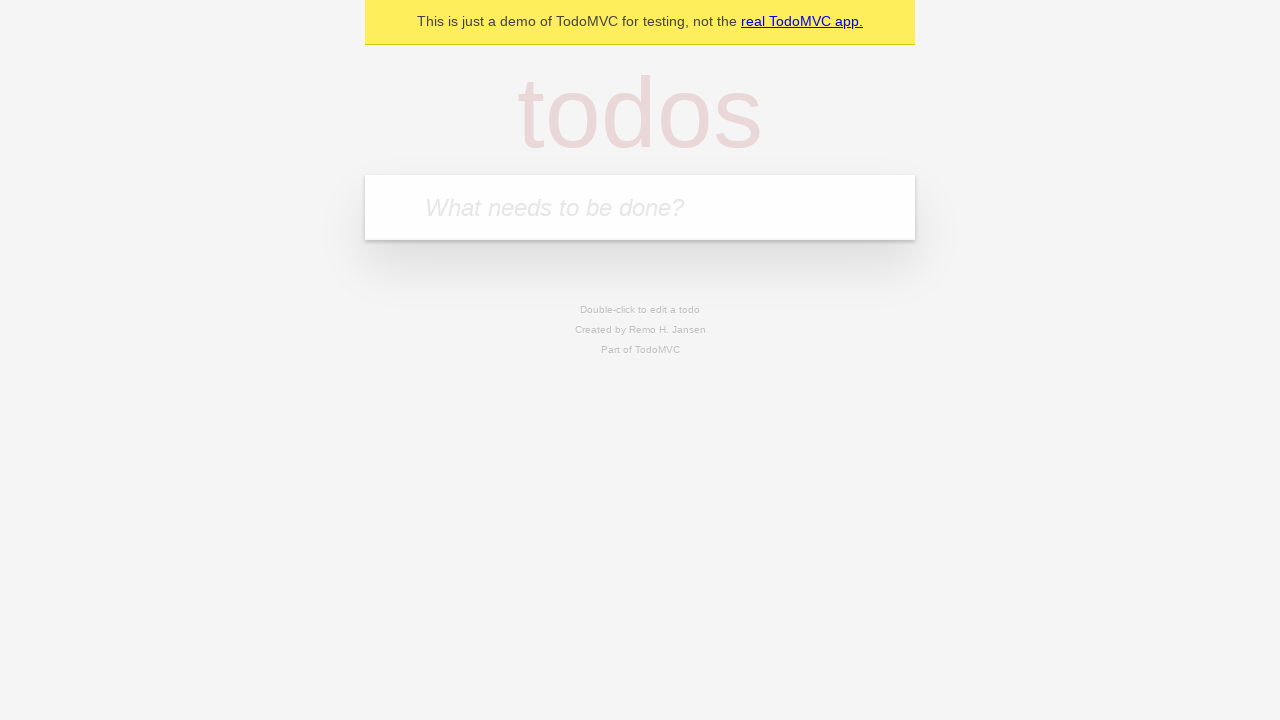

Filled todo input with 'buy some cheese' on internal:attr=[placeholder="What needs to be done?"i]
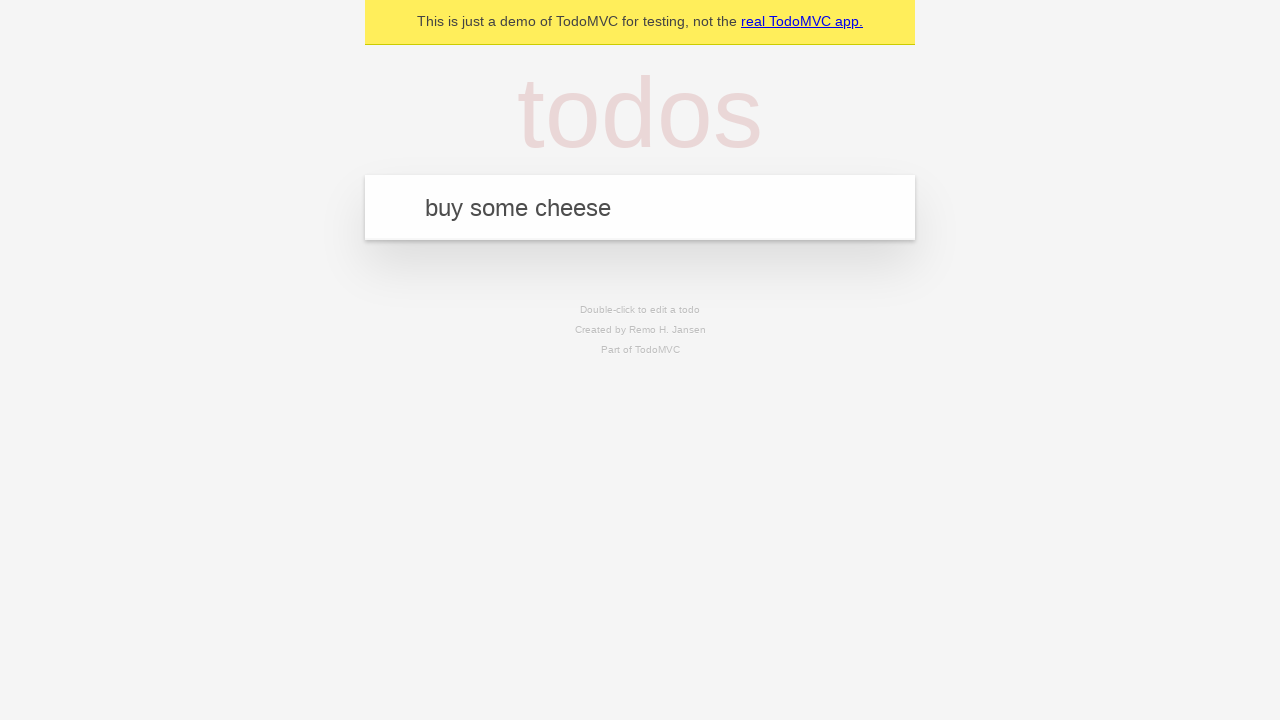

Pressed Enter to create first todo on internal:attr=[placeholder="What needs to be done?"i]
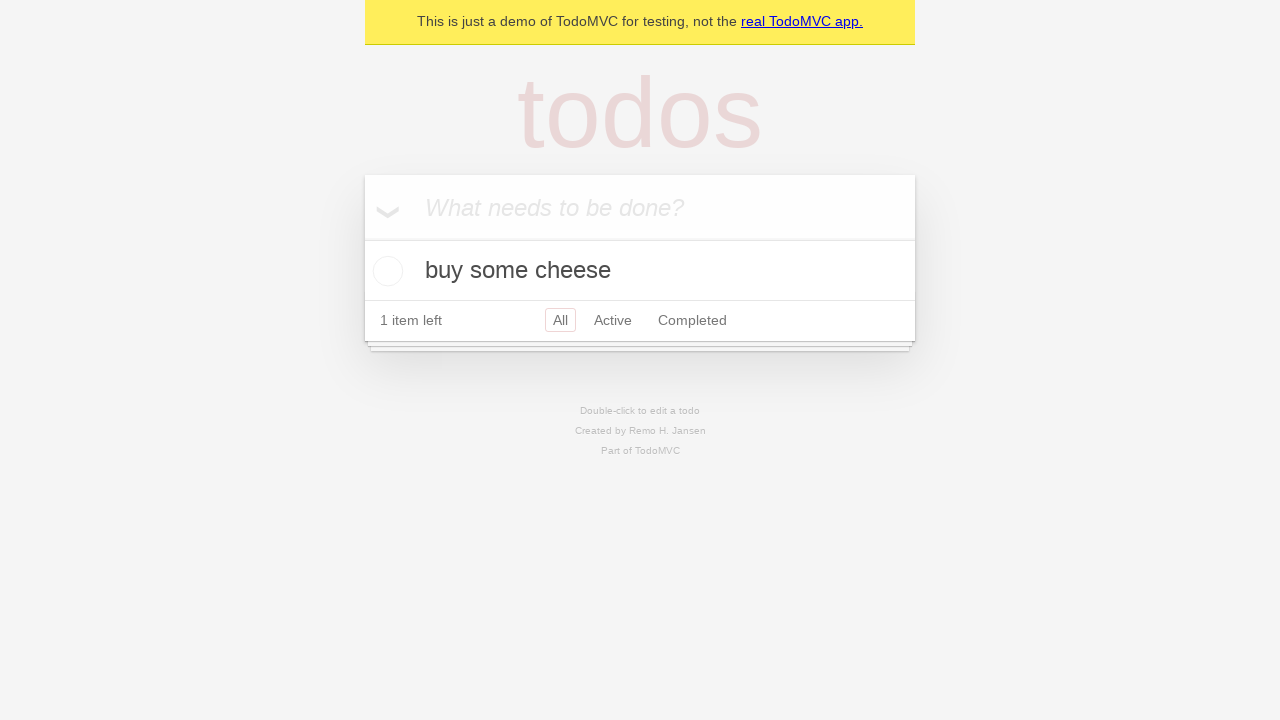

Filled todo input with 'feed the cat' on internal:attr=[placeholder="What needs to be done?"i]
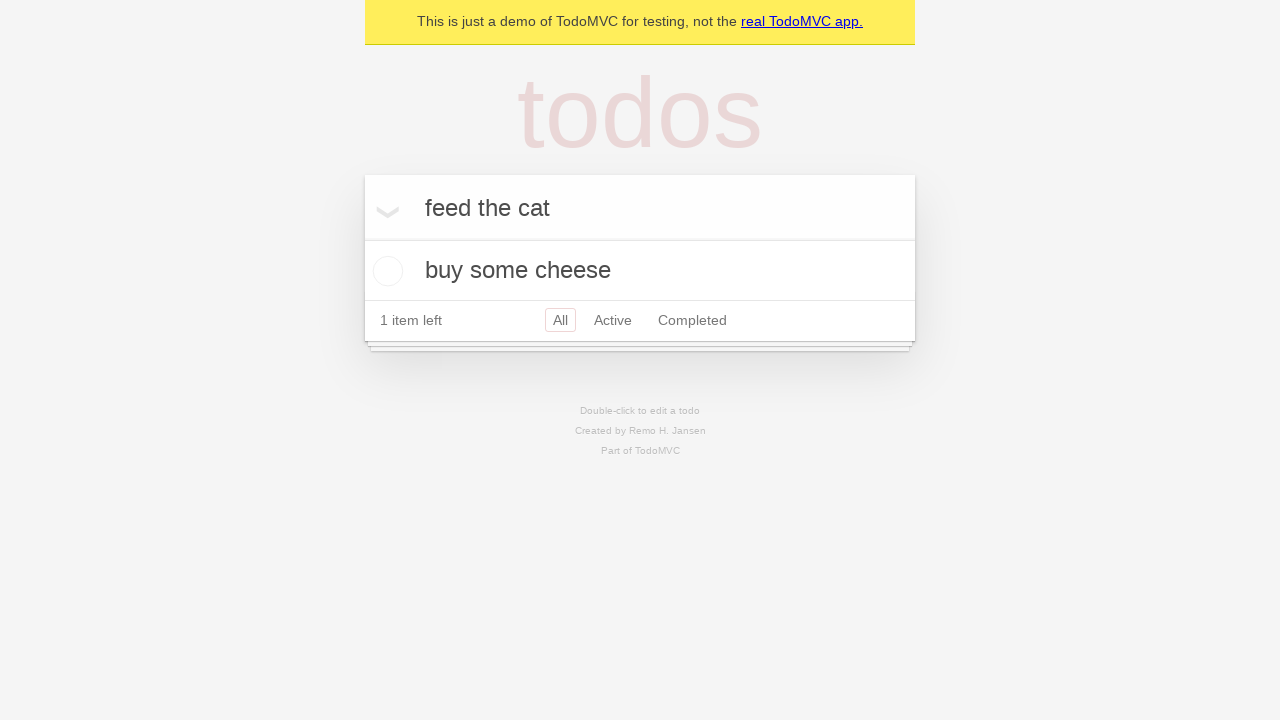

Pressed Enter to create second todo on internal:attr=[placeholder="What needs to be done?"i]
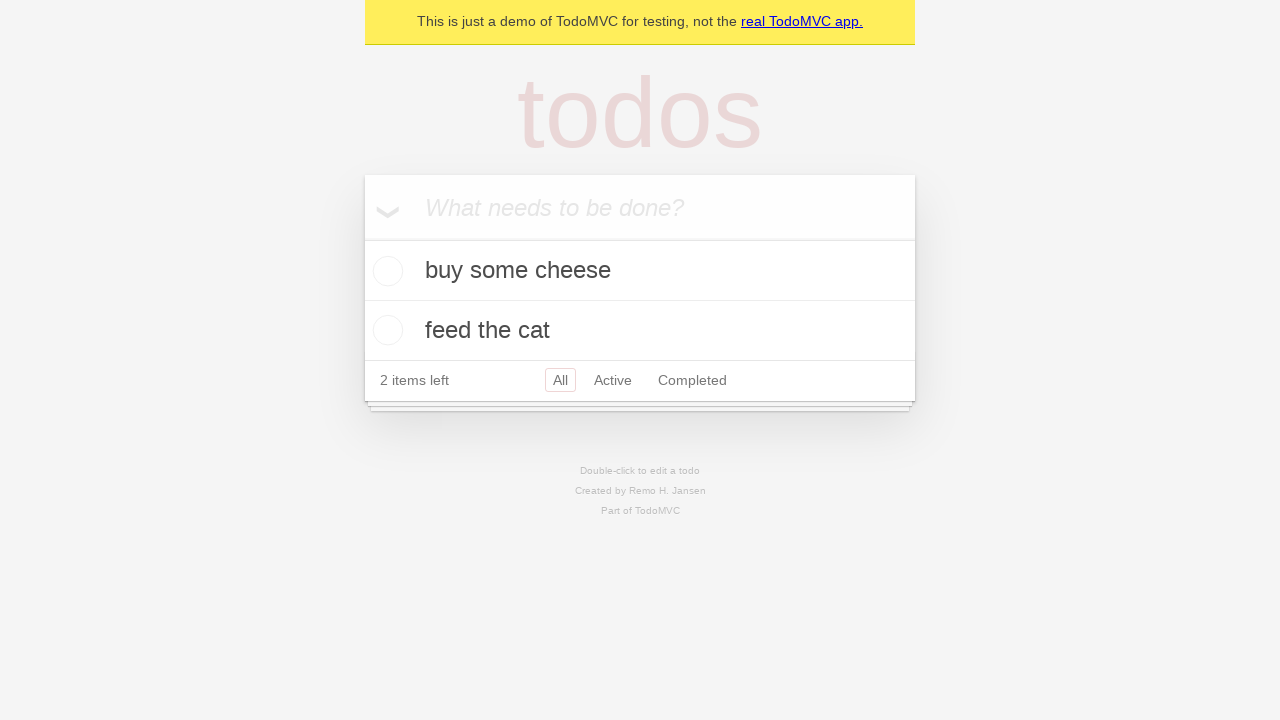

Filled todo input with 'book a doctors appointment' on internal:attr=[placeholder="What needs to be done?"i]
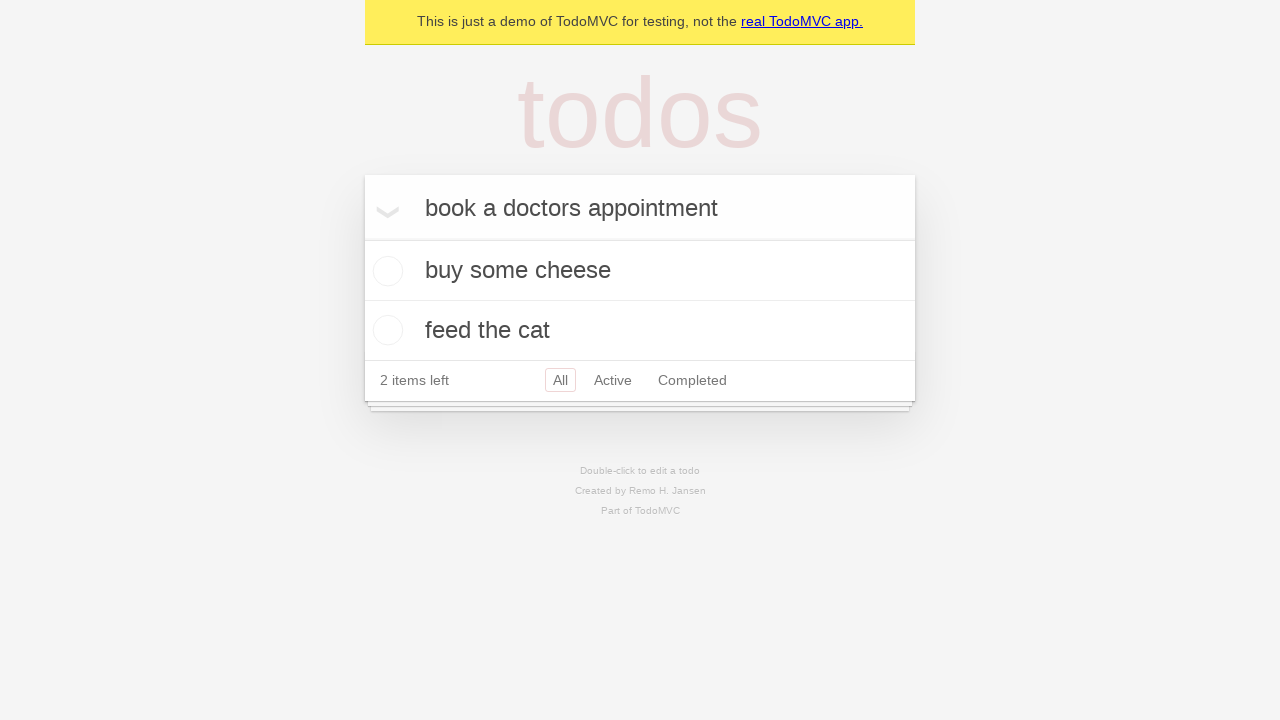

Pressed Enter to create third todo on internal:attr=[placeholder="What needs to be done?"i]
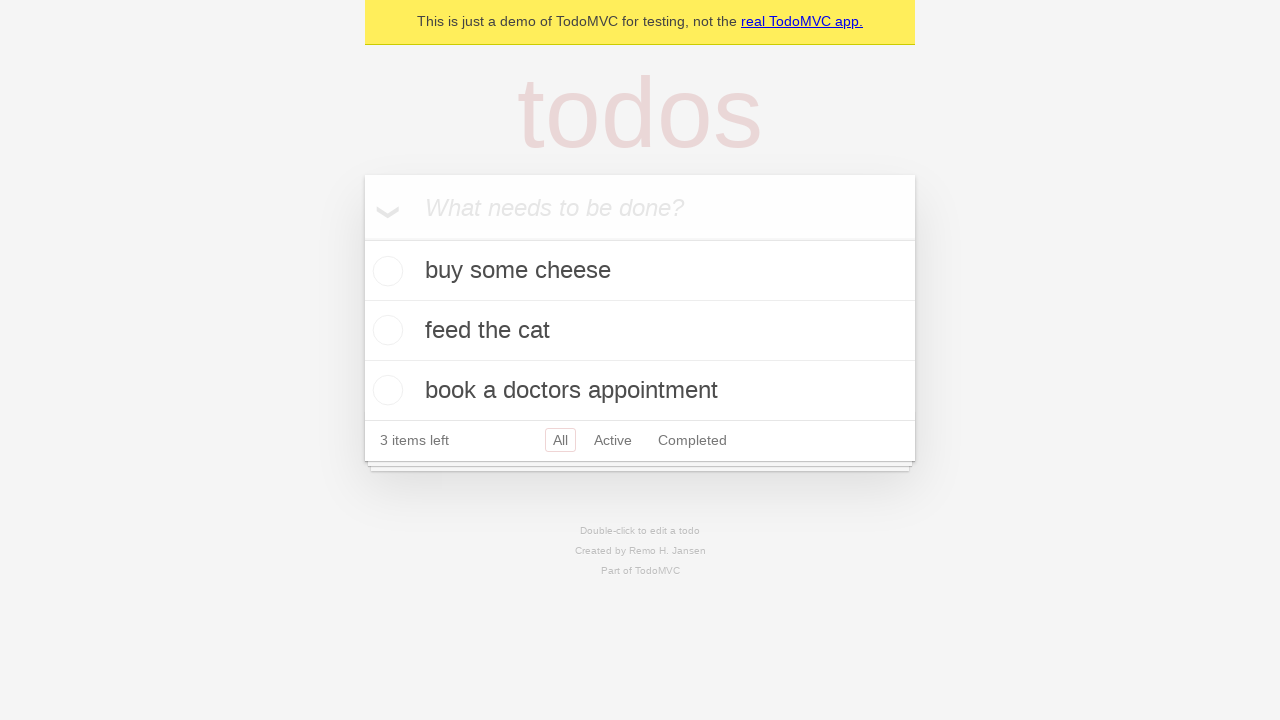

Checked the second todo item at (385, 330) on internal:testid=[data-testid="todo-item"s] >> nth=1 >> internal:role=checkbox
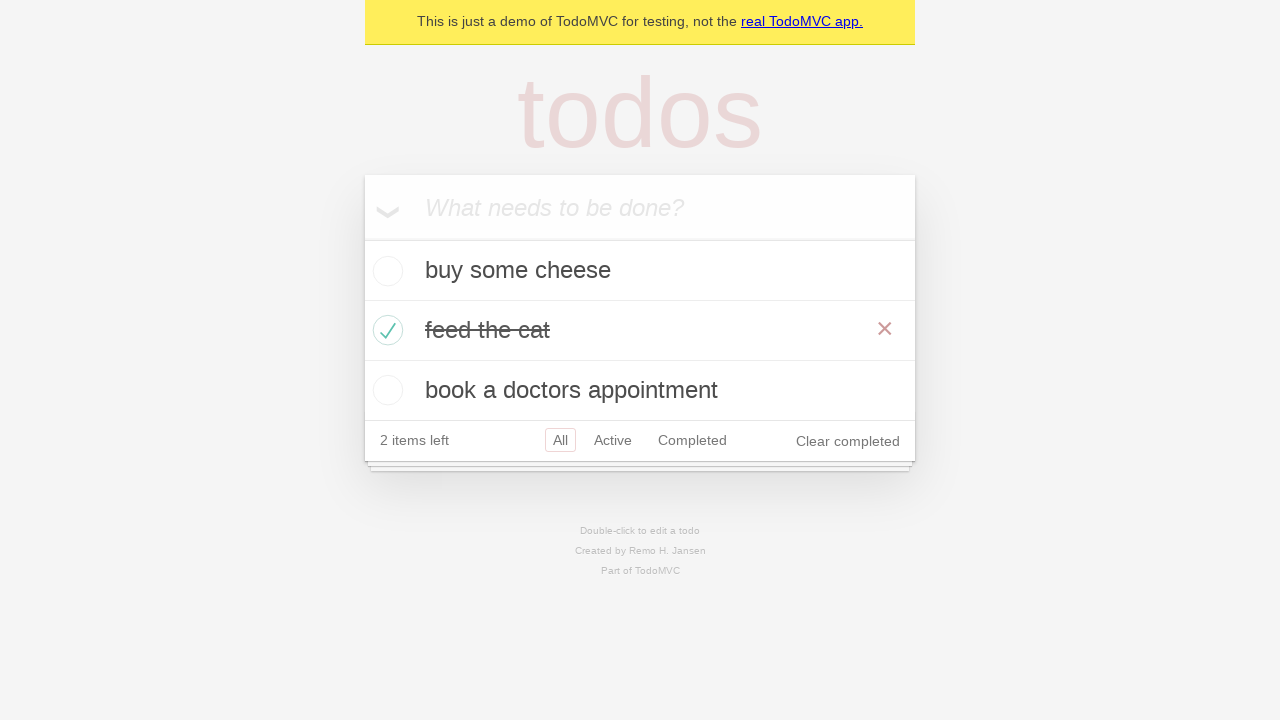

Clicked 'All' filter link at (560, 440) on internal:role=link[name="All"i]
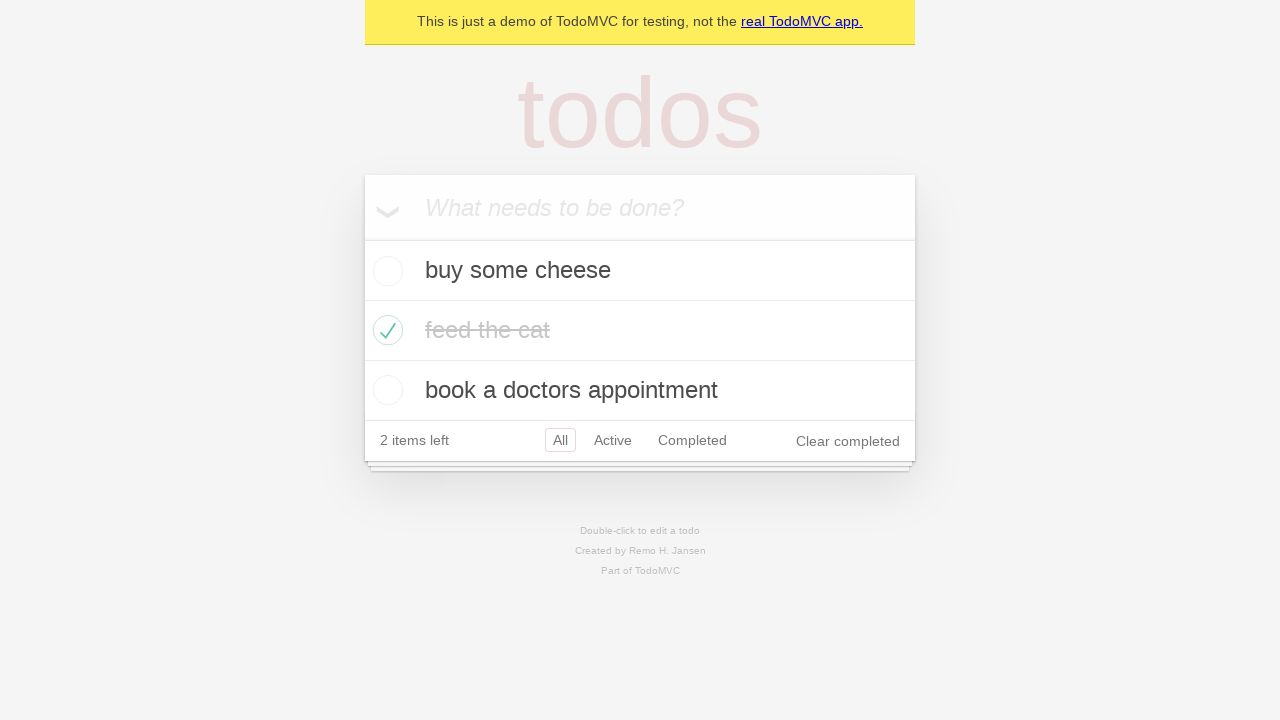

Clicked 'Active' filter link at (613, 440) on internal:role=link[name="Active"i]
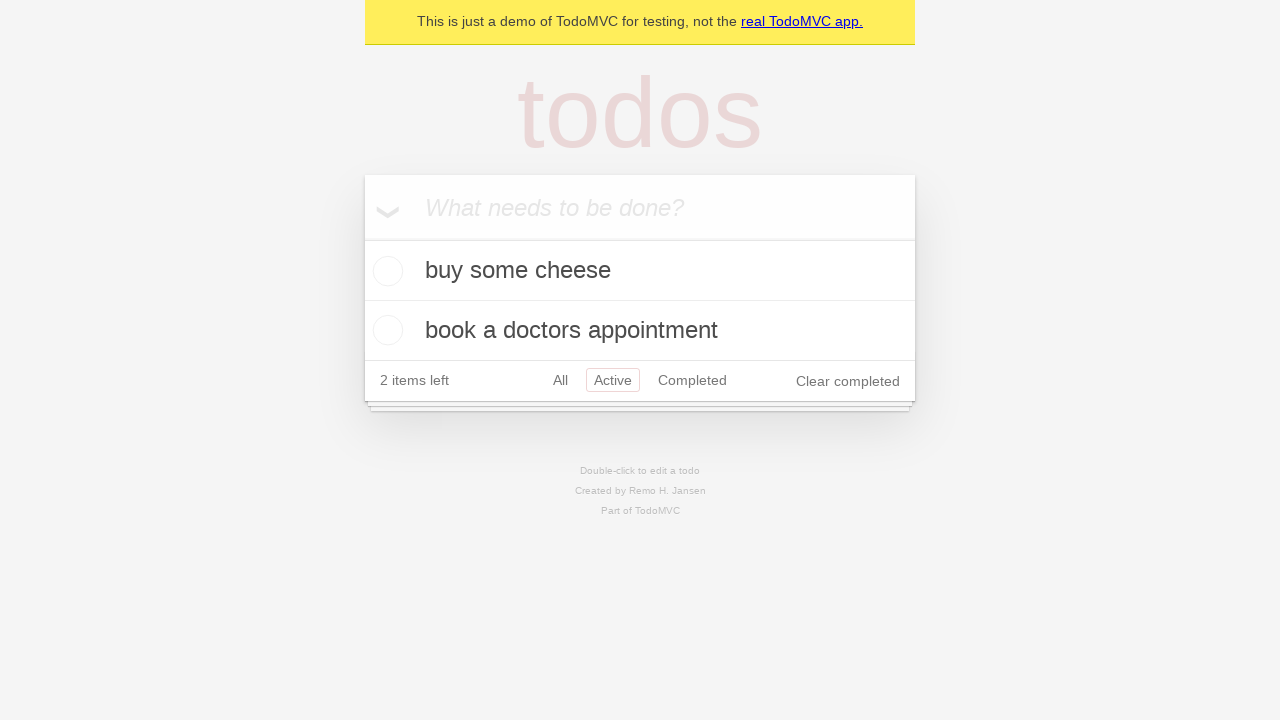

Clicked 'Completed' filter link at (692, 380) on internal:role=link[name="Completed"i]
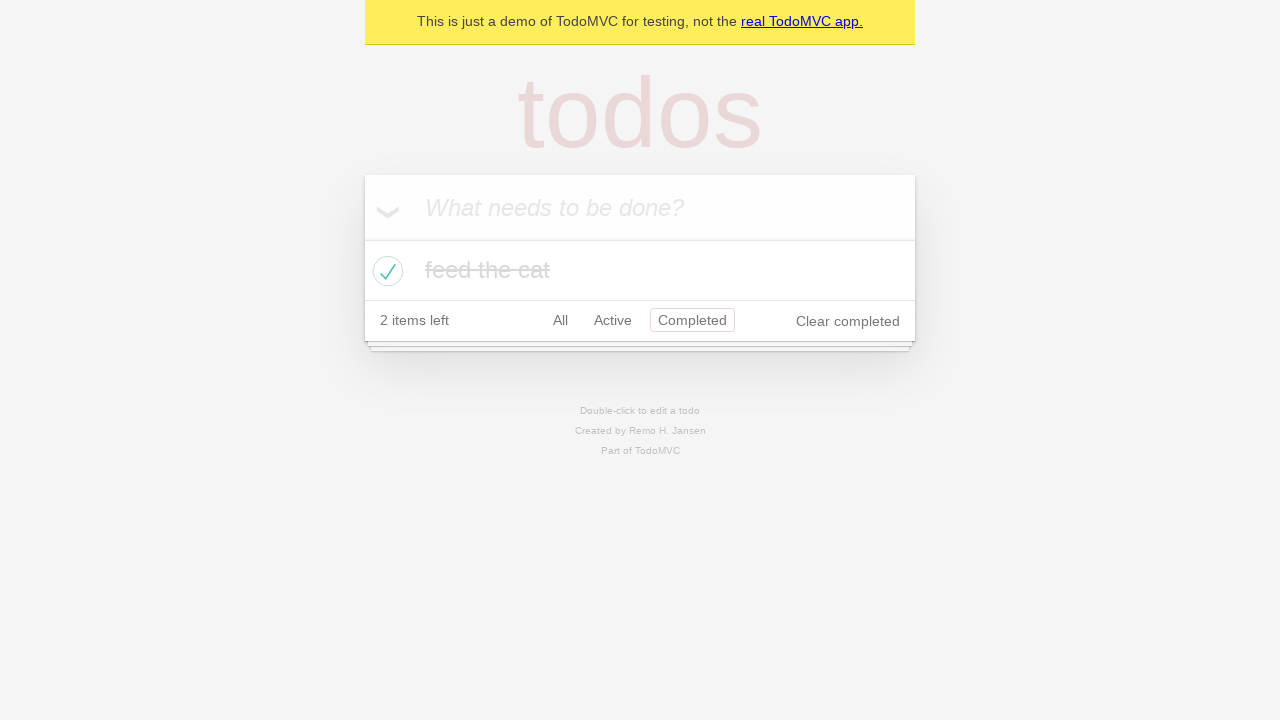

Navigated back from 'Completed' filter view
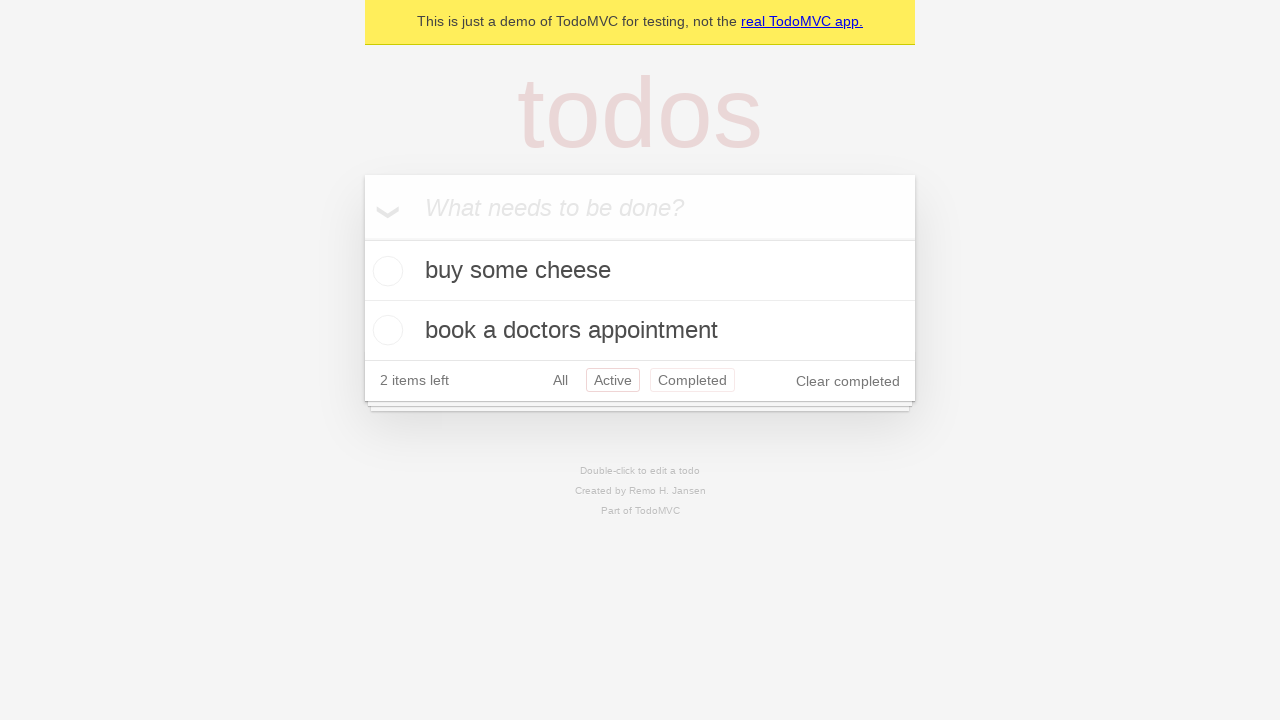

Navigated back to 'All' filter view
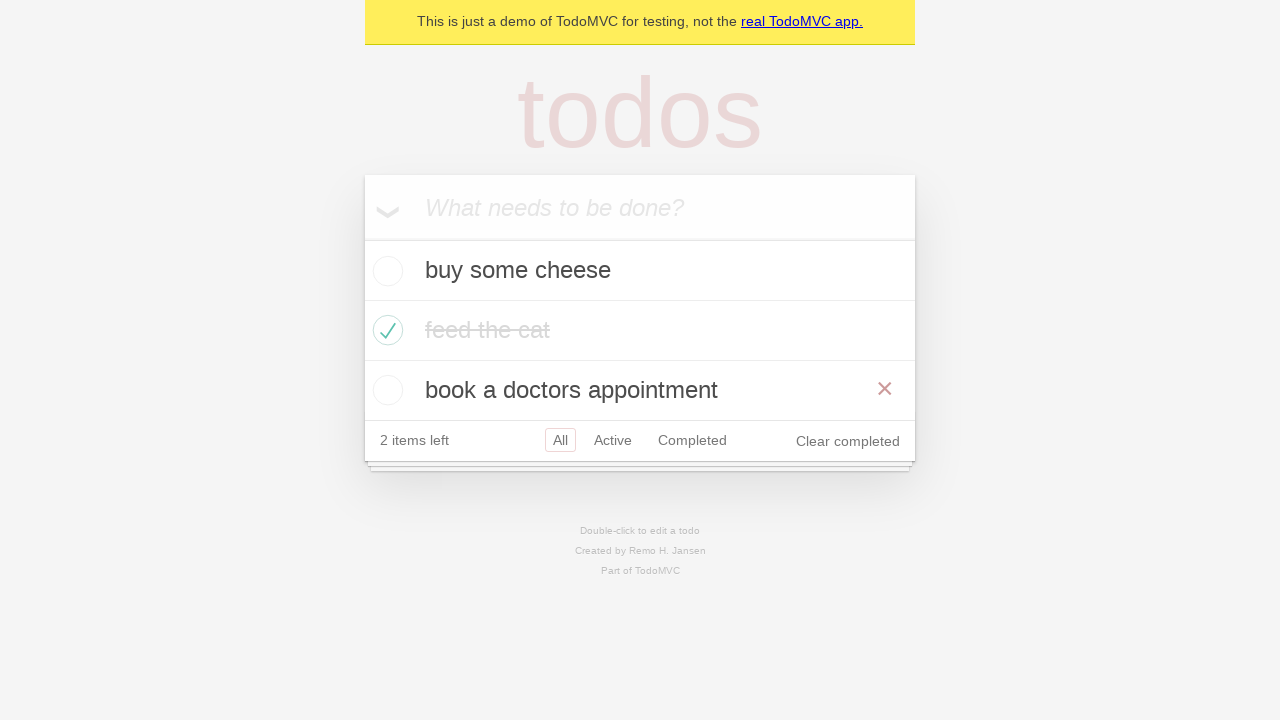

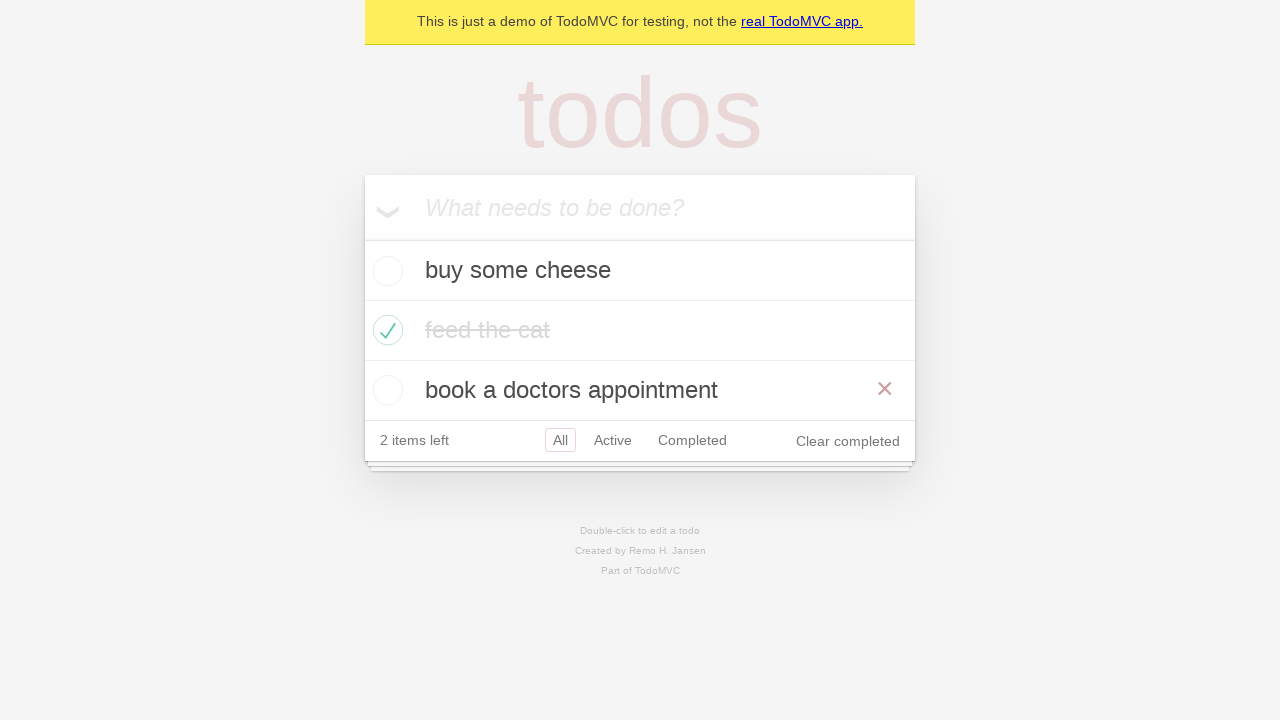